Tests accepting a JavaScript alert dialog and verifying the result message

Starting URL: https://the-internet.herokuapp.com/javascript_alerts

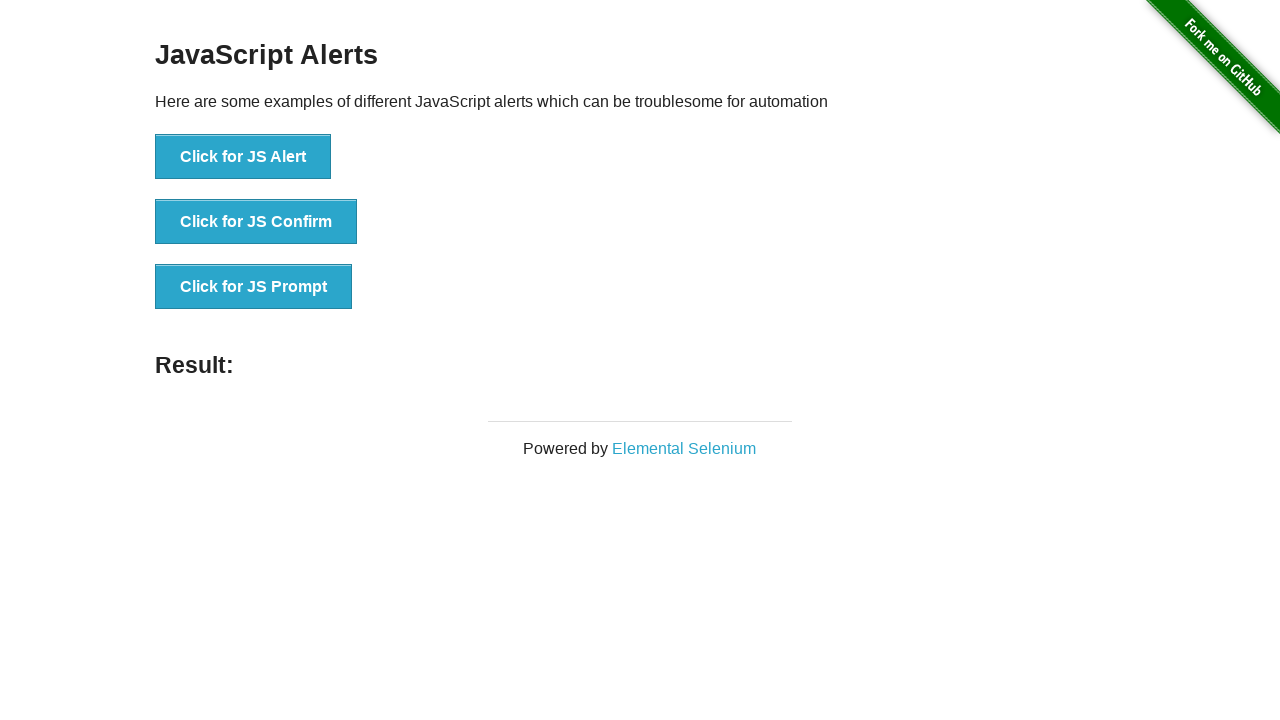

Clicked 'Click for JS Alert' button to trigger JavaScript alert dialog at (243, 157) on text='Click for JS Alert'
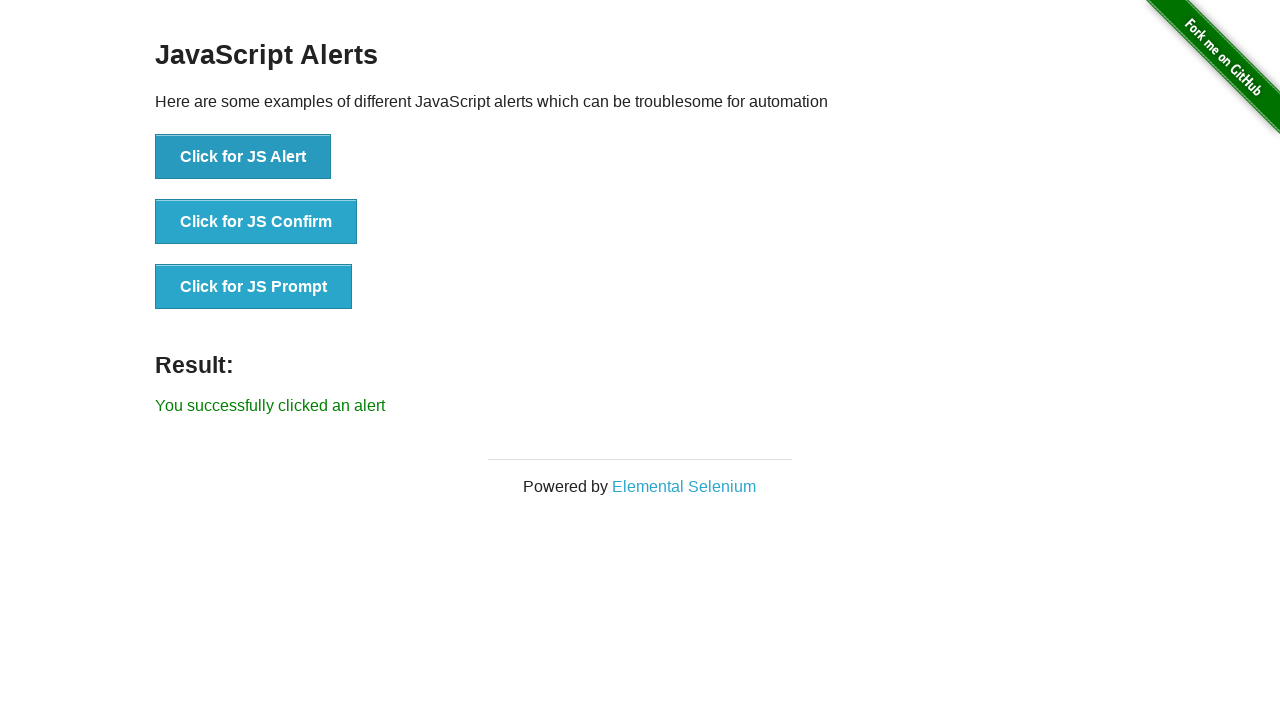

Set up dialog handler to accept alert dialog
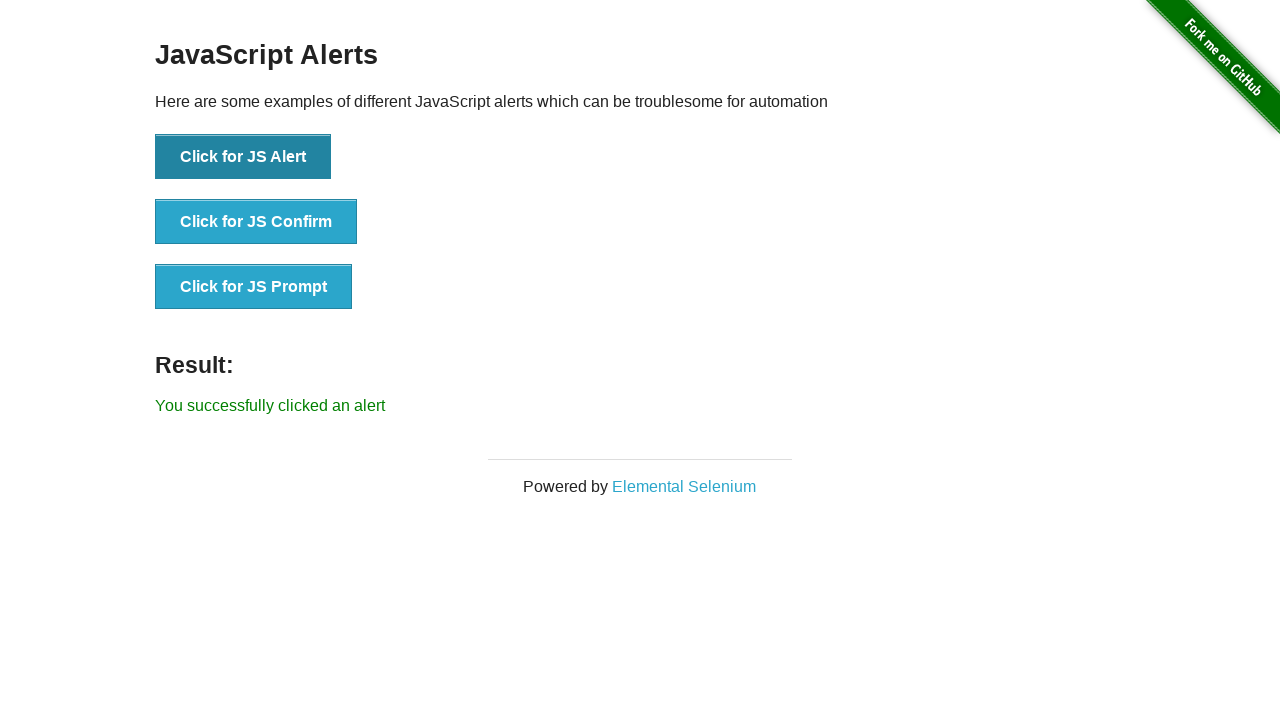

Located result element (#result)
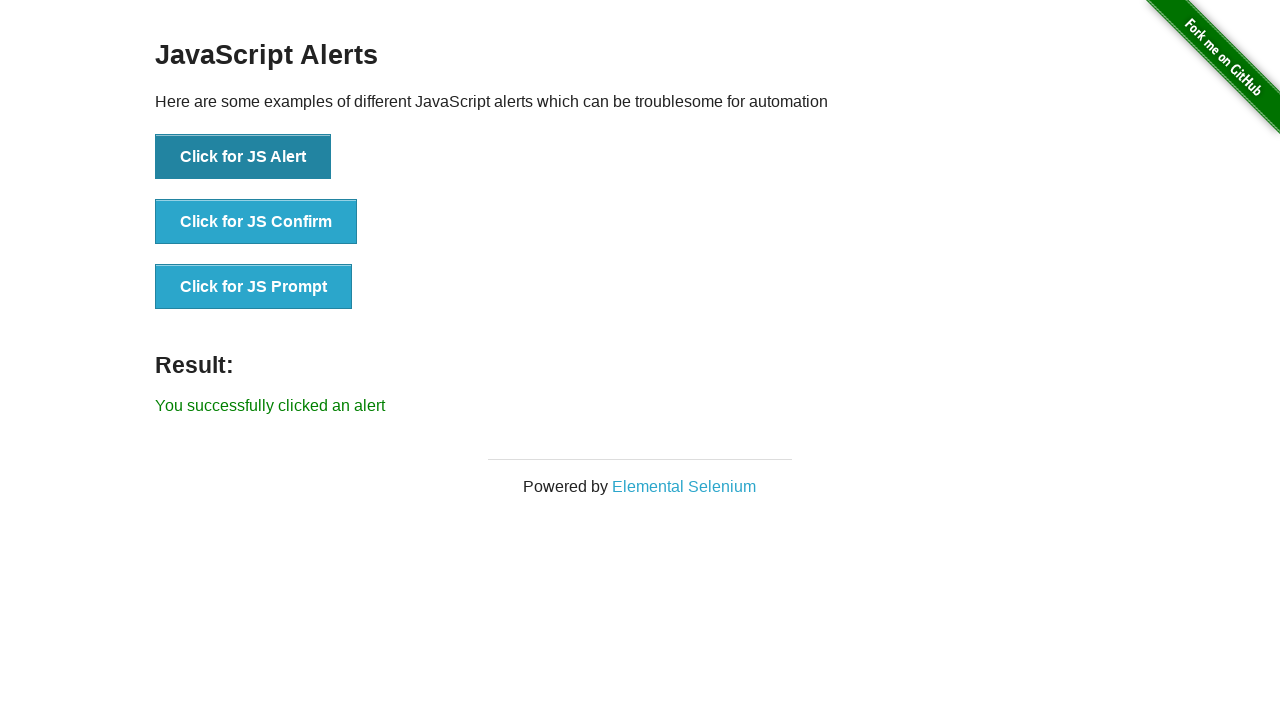

Verified result message: 'You successfully clicked an alert'
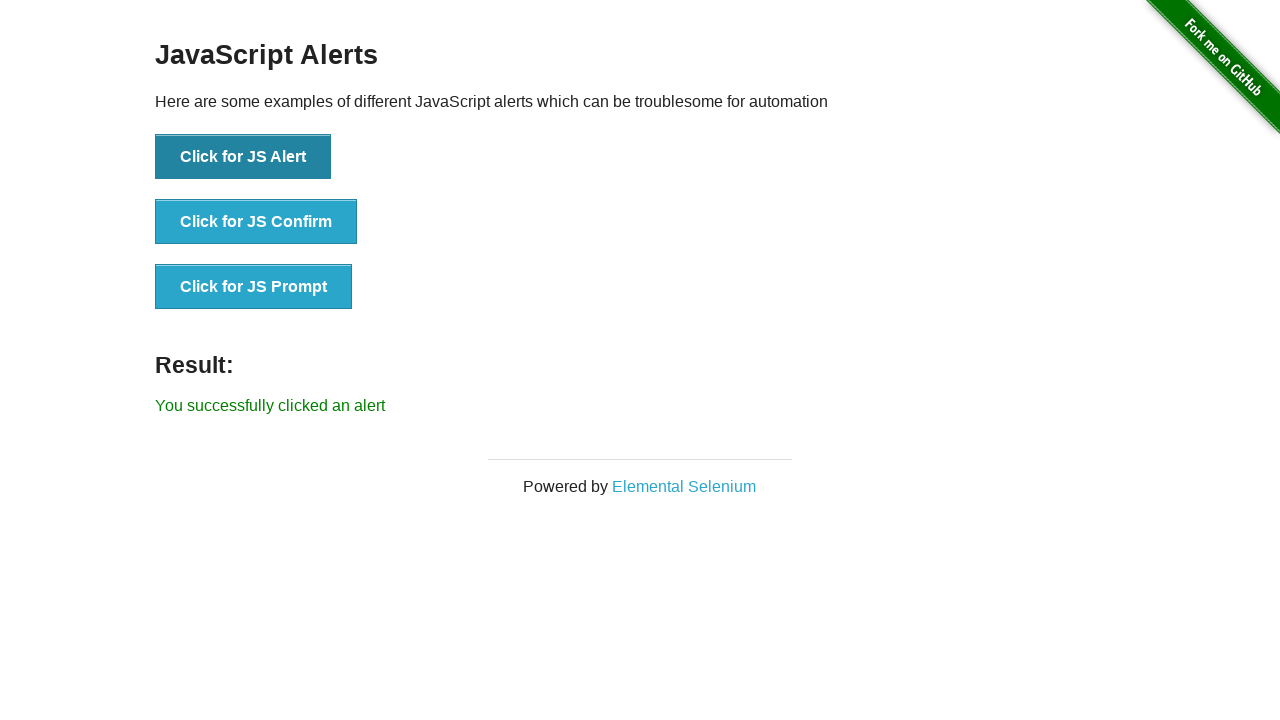

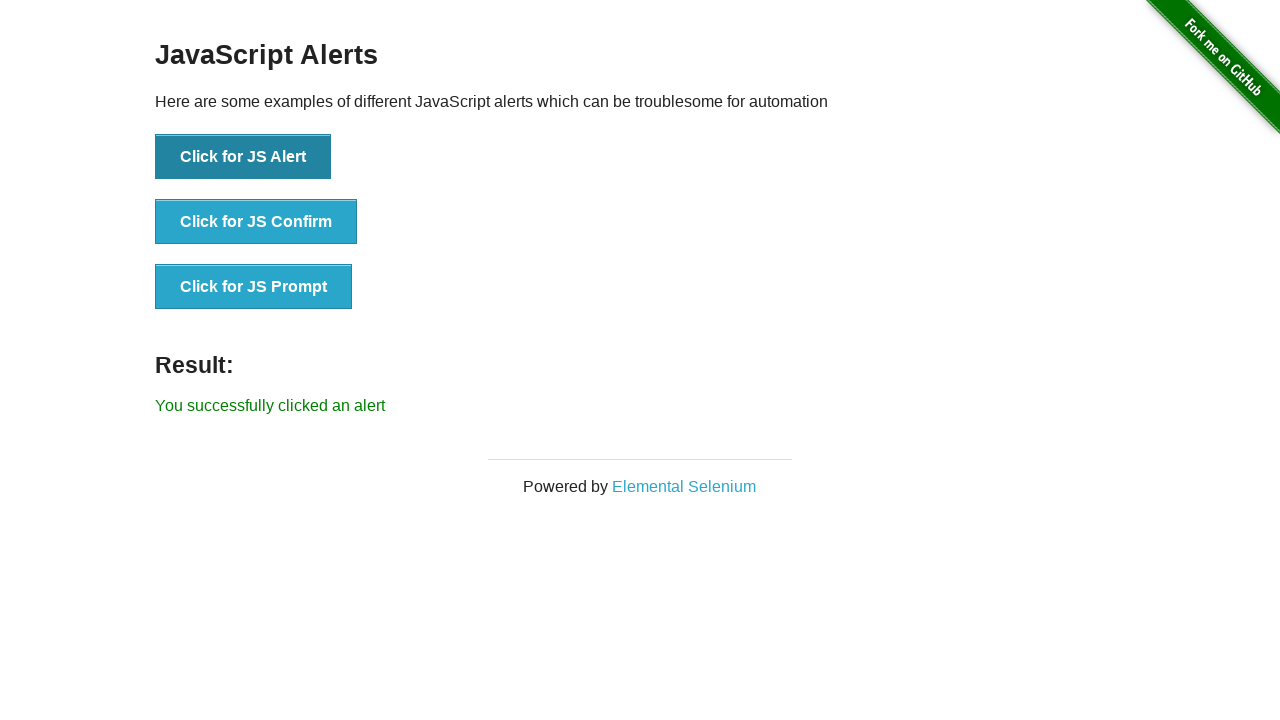